Tests drag and drop by offset by calculating the offset between source and target elements

Starting URL: https://selenium.dev/selenium/web/mouse_interaction.html

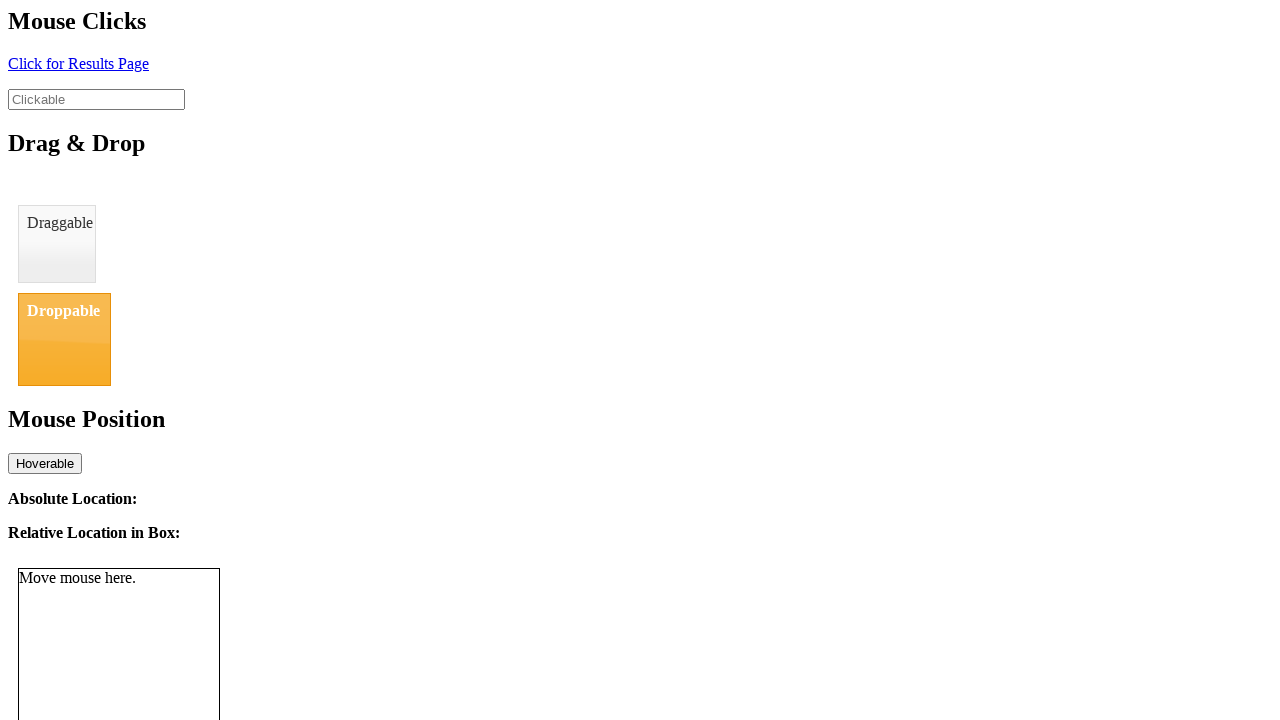

Located draggable element
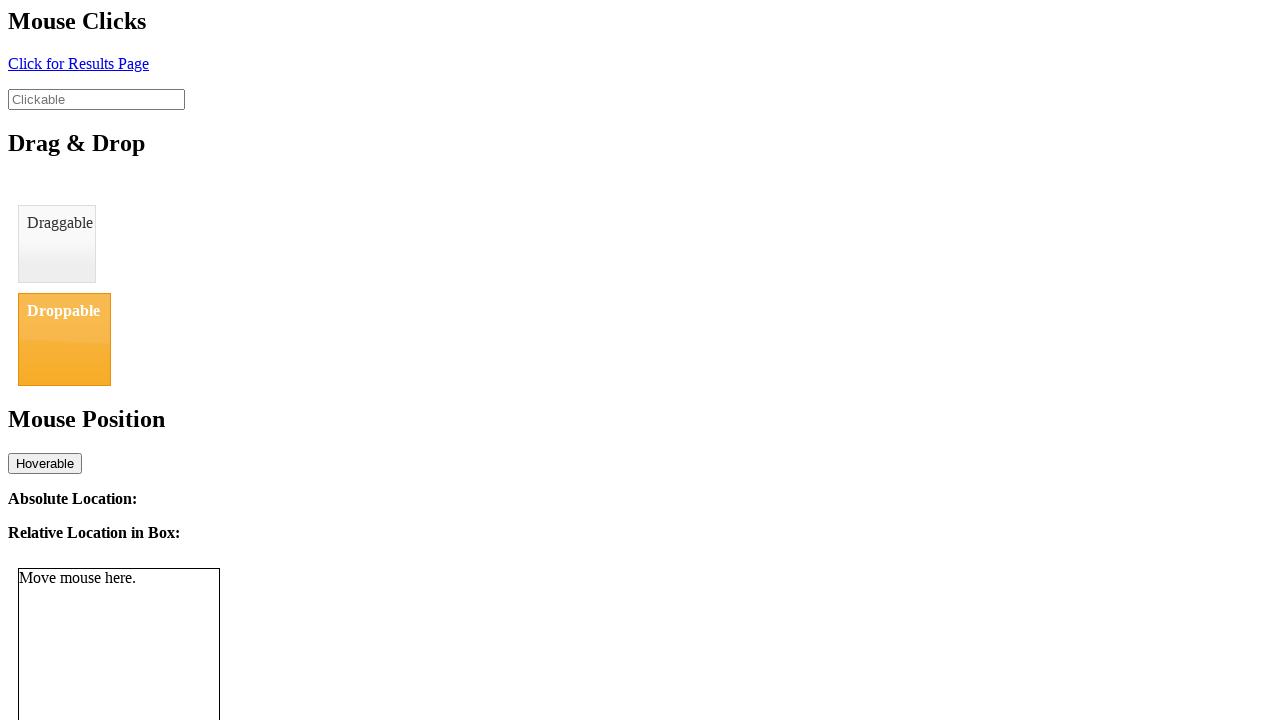

Located droppable element
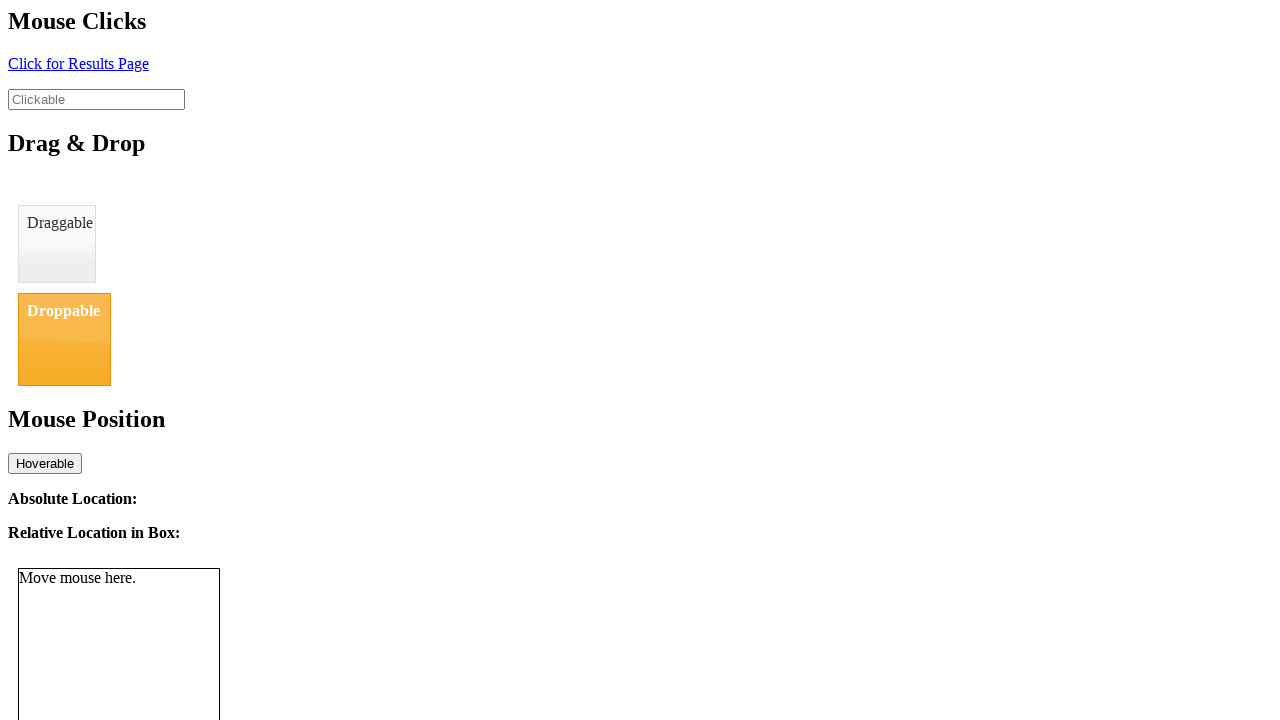

Retrieved draggable element bounding box
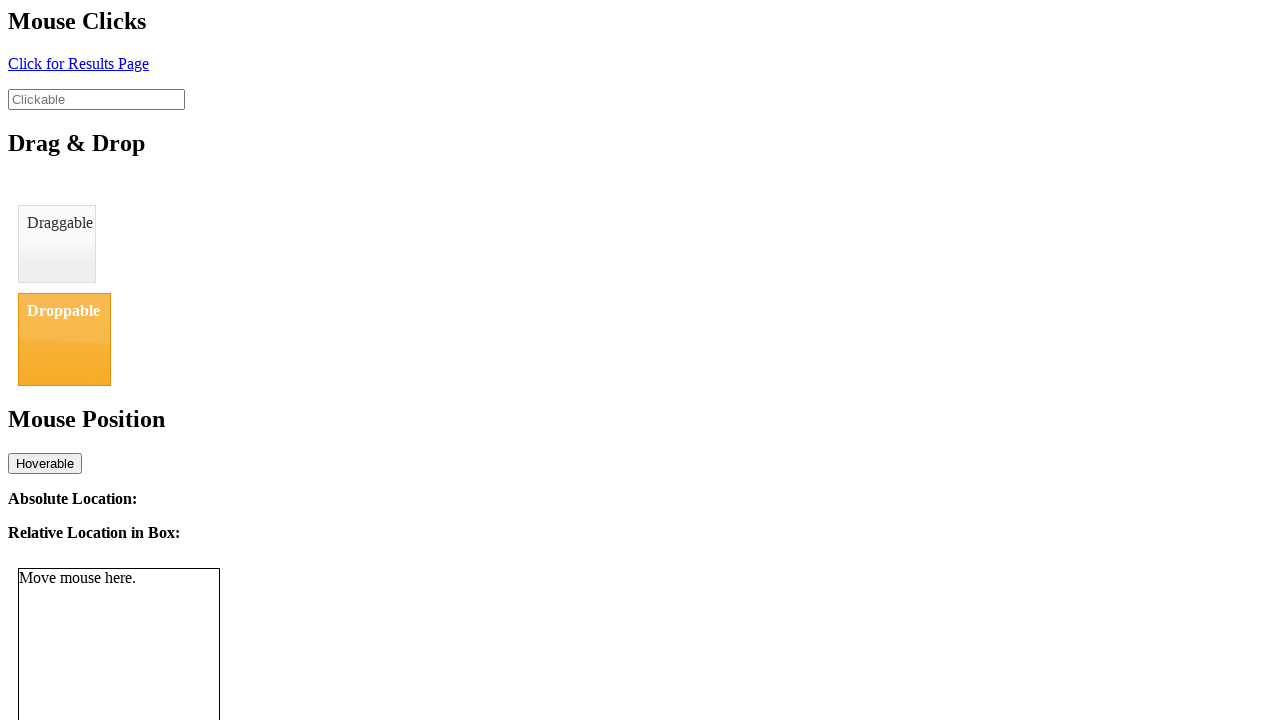

Retrieved droppable element bounding box
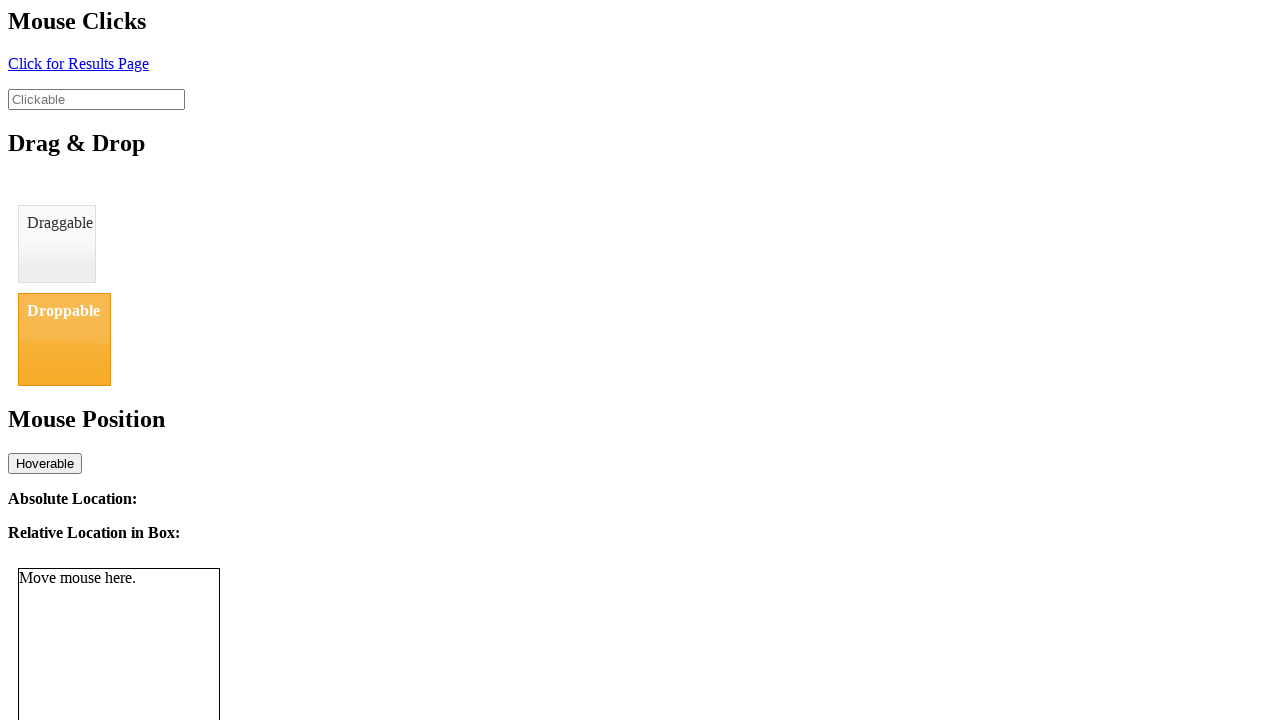

Dragged draggable element to droppable element at (64, 339)
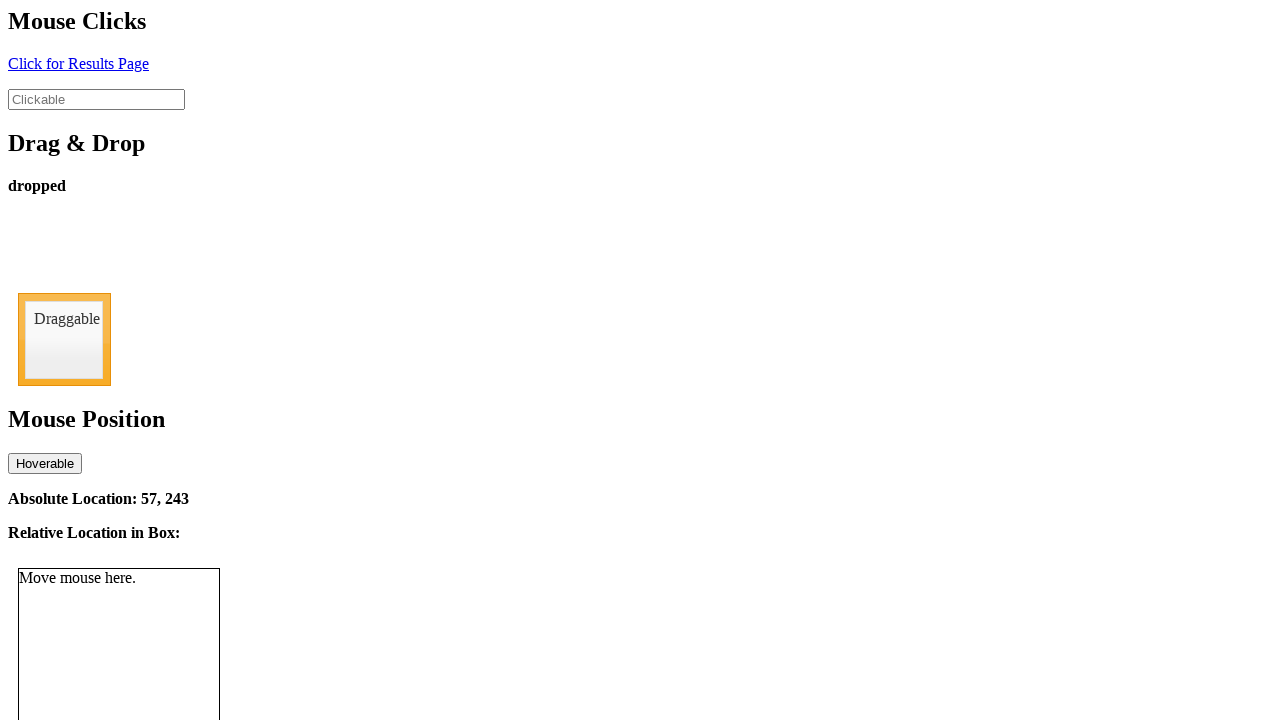

Verified drop status displays 'dropped'
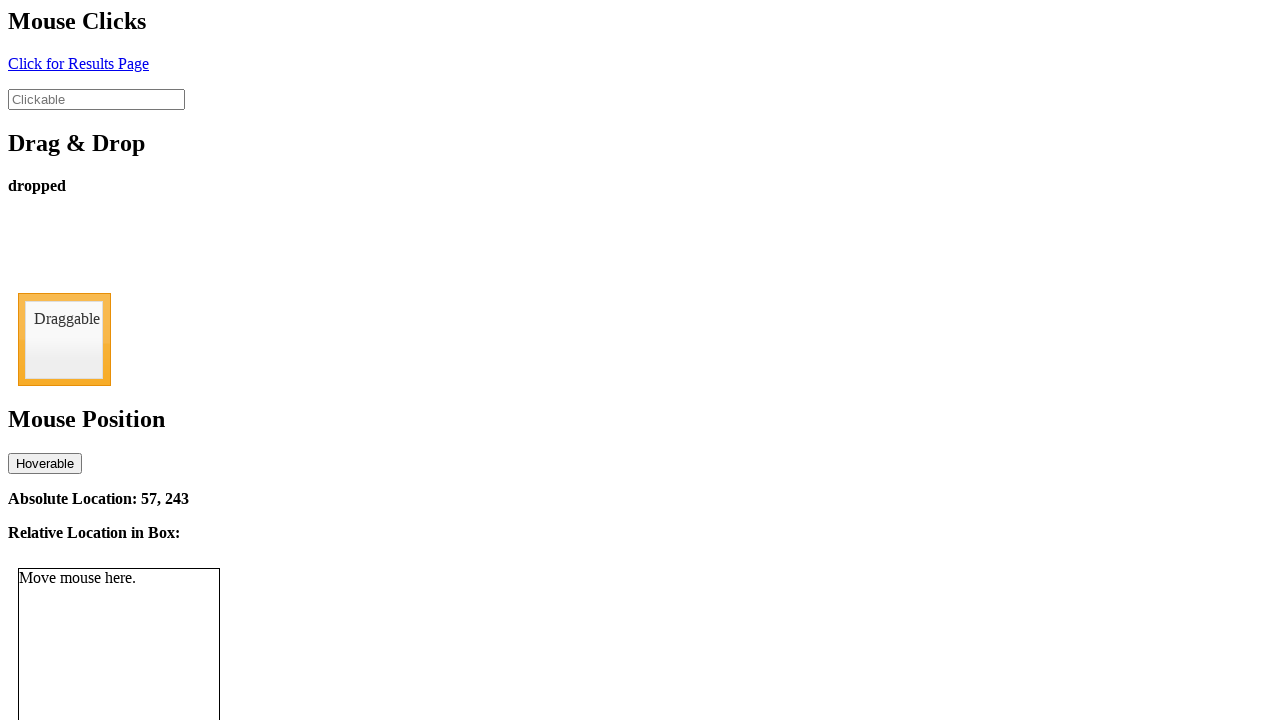

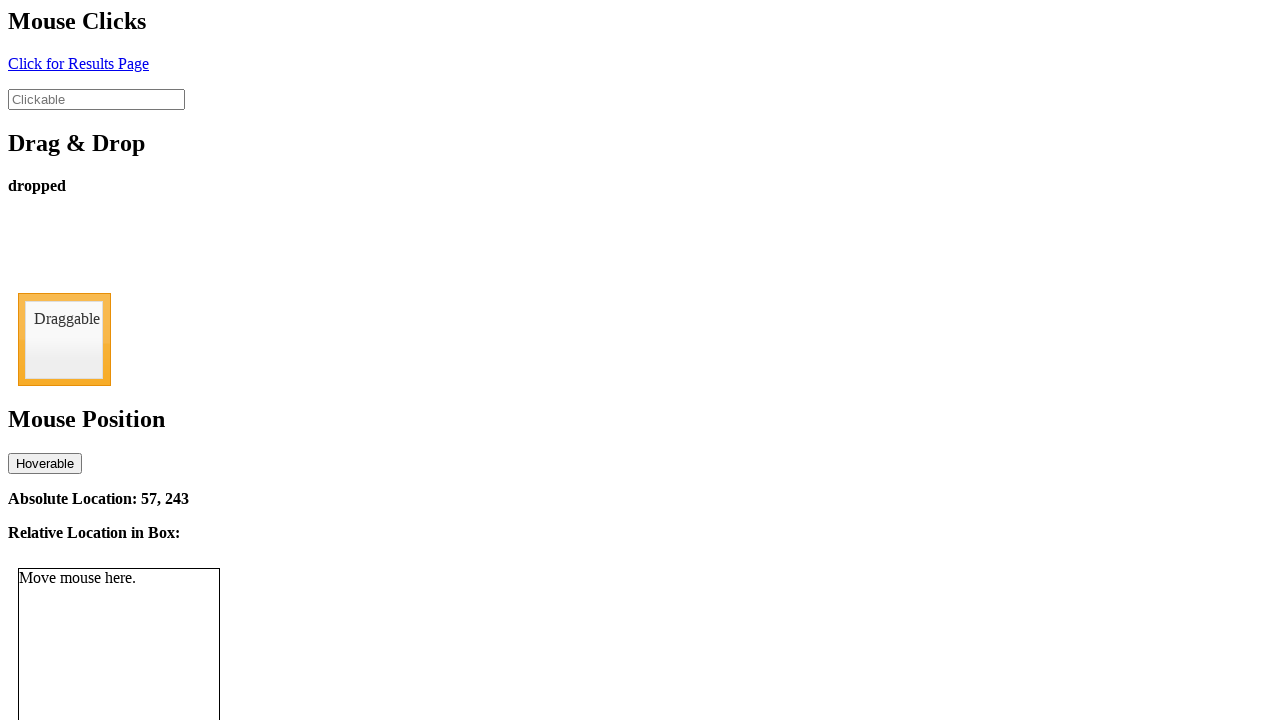